Tests handling of multiple browser windows by clicking a button to open a new window, switching to it, then closing it and returning to the main window.

Starting URL: https://rahulshettyacademy.com/AutomationPractice/

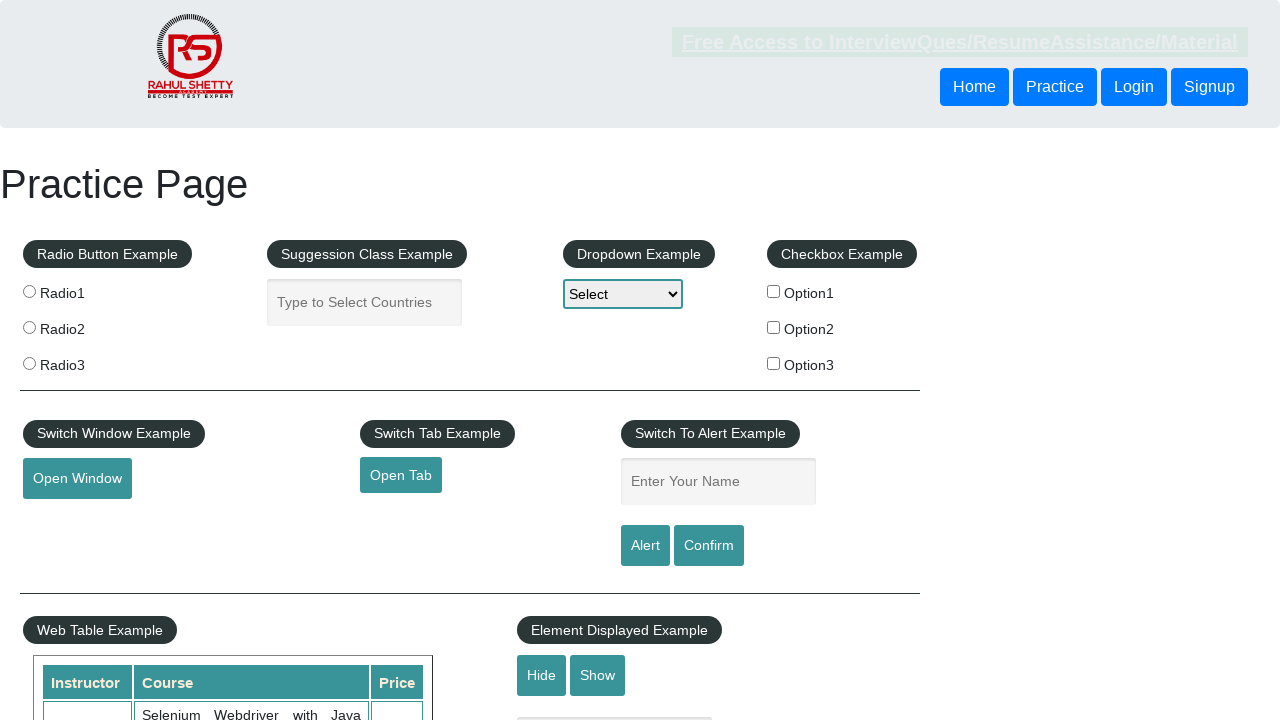

Clicked 'Open Window' button to open a new window at (77, 479) on #openwindow
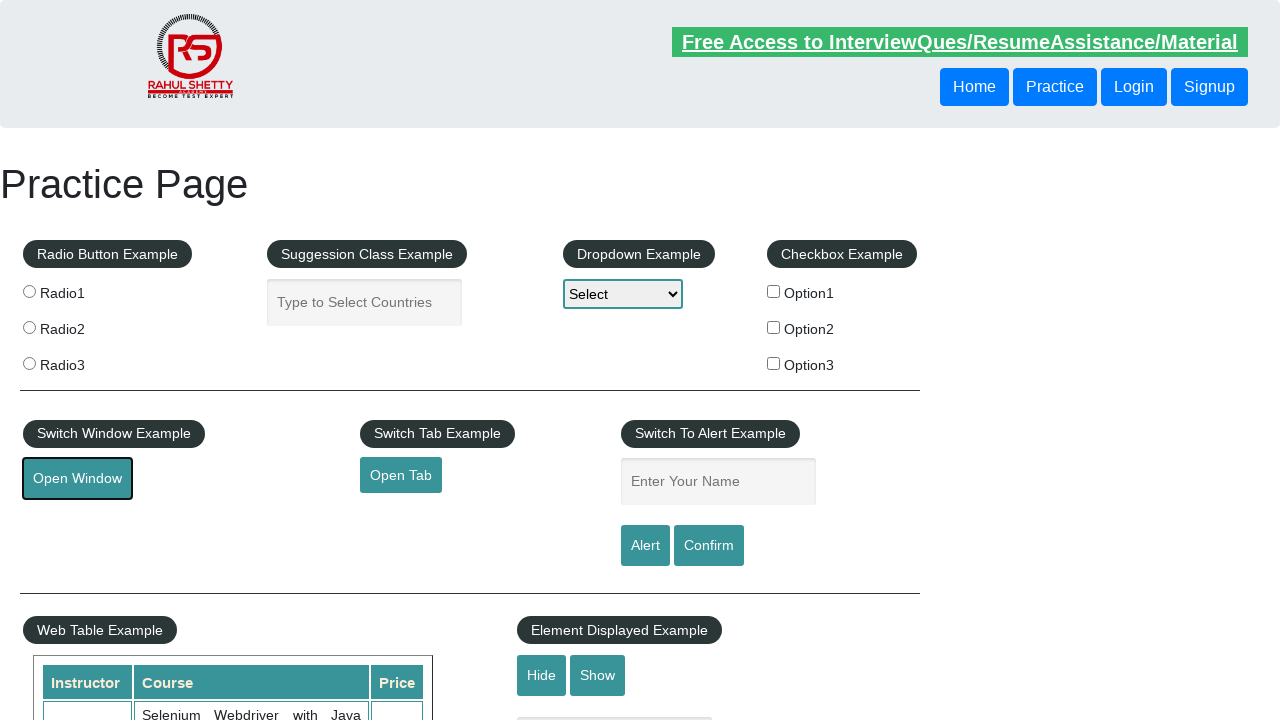

New window opened and captured
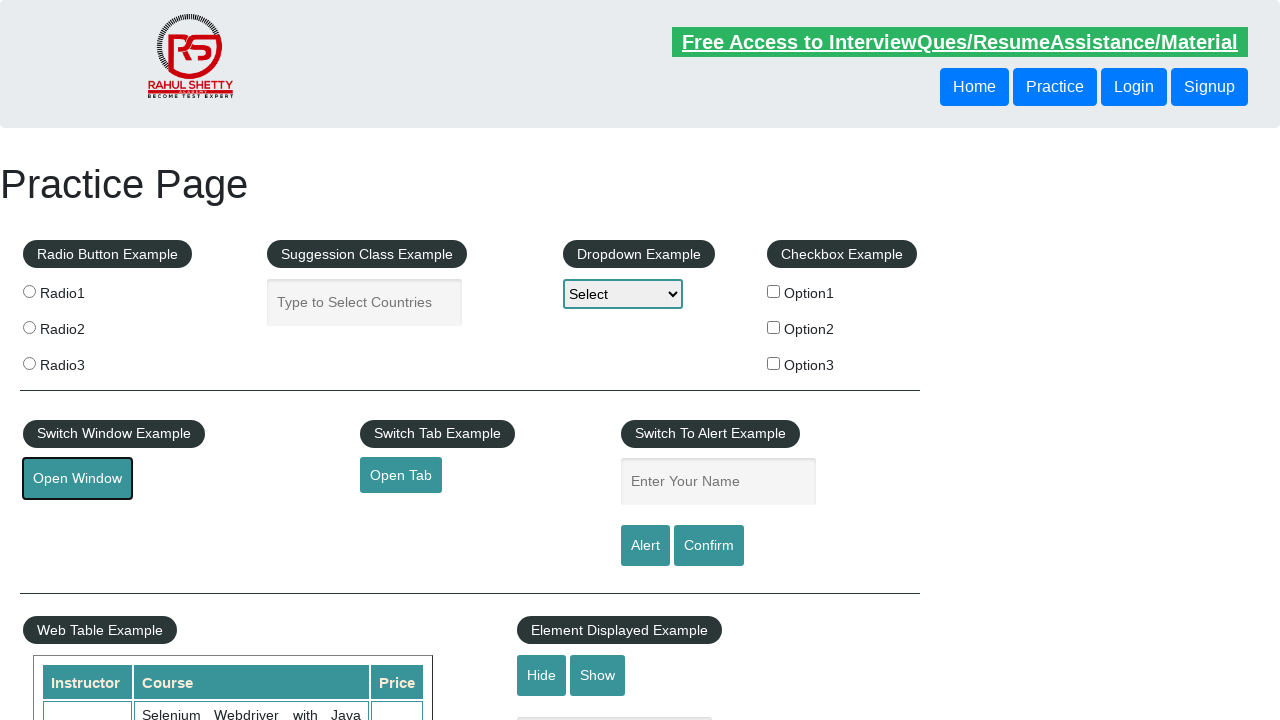

New window finished loading
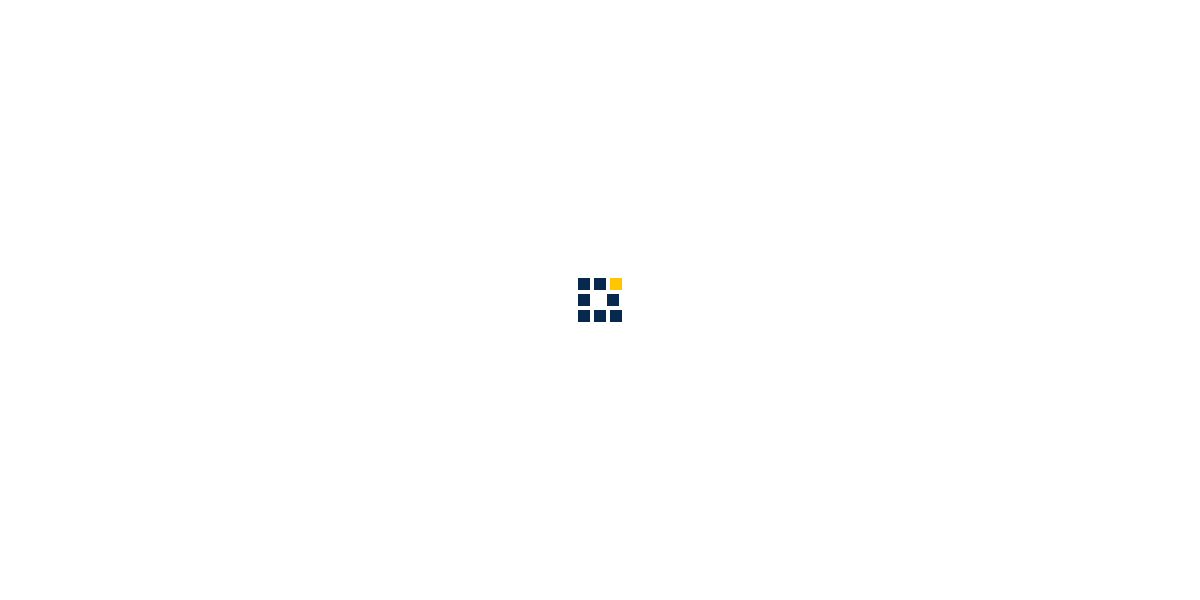

Closed the new window
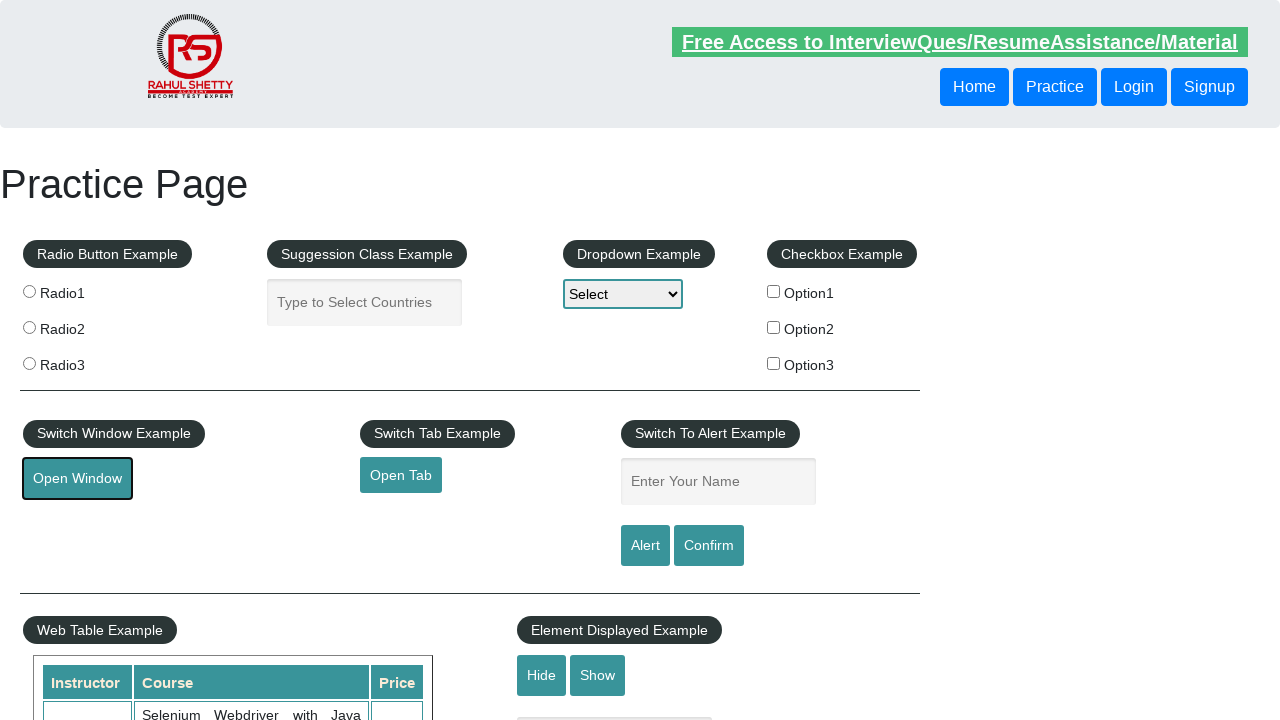

Returned to main window
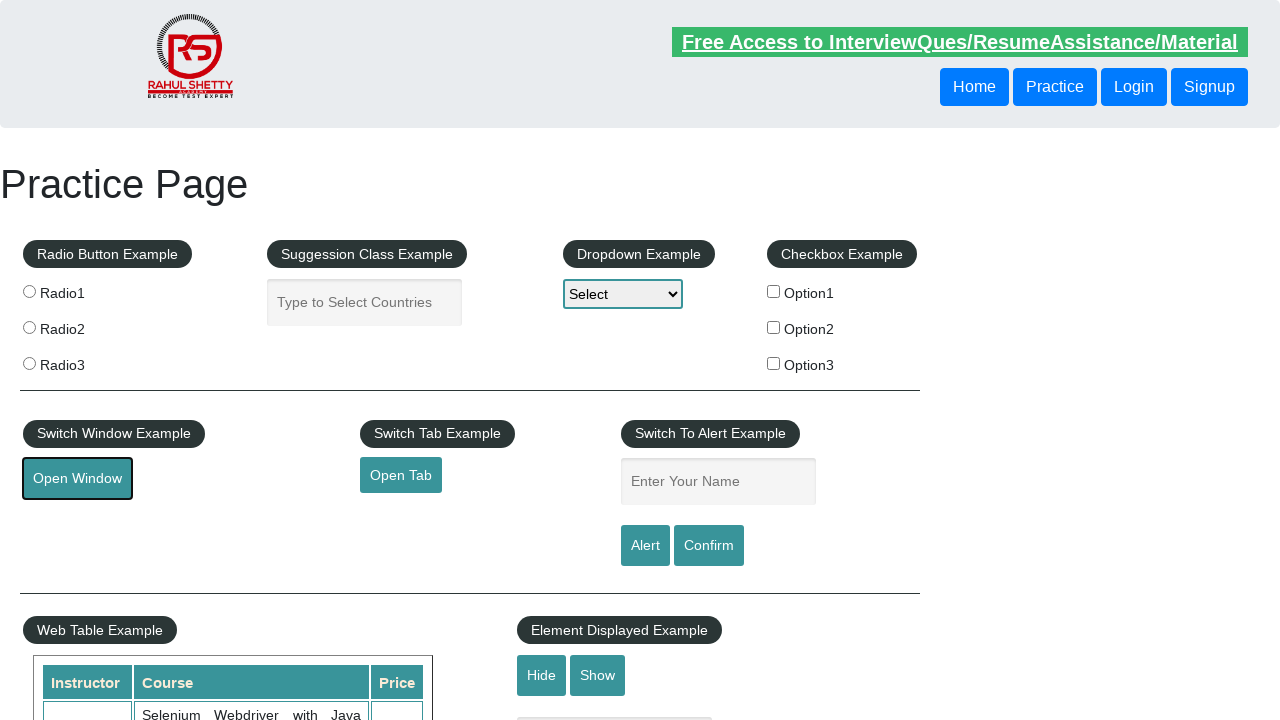

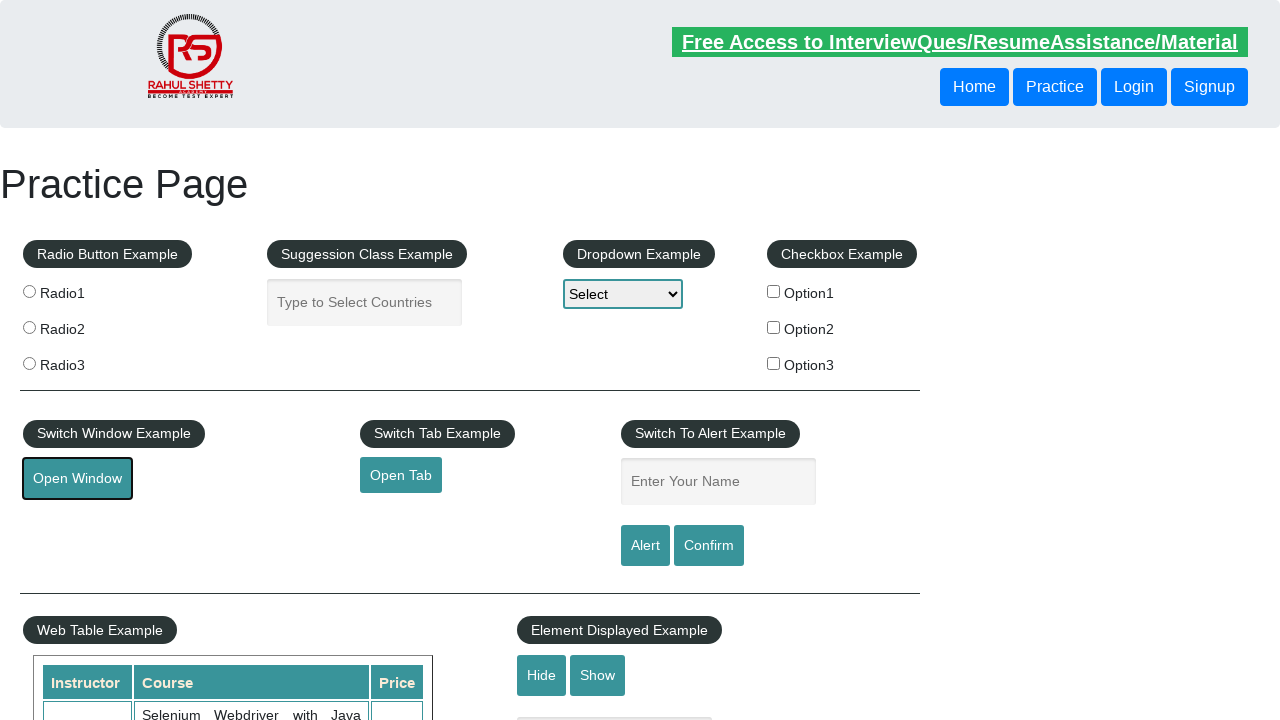